Tests window switching functionality by clicking a button that opens a new tab, switching to the new tab, and then switching back to the original window

Starting URL: https://formy-project.herokuapp.com/switch-window

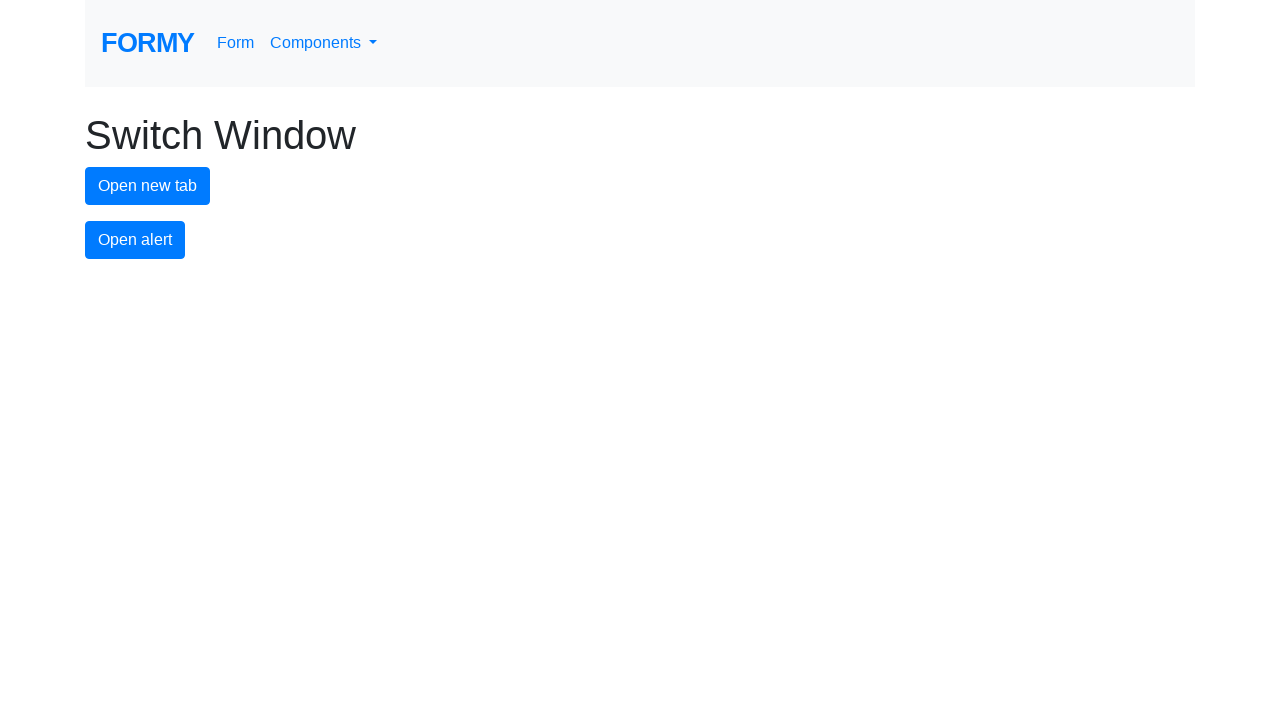

Clicked button to open new tab at (148, 186) on #new-tab-button
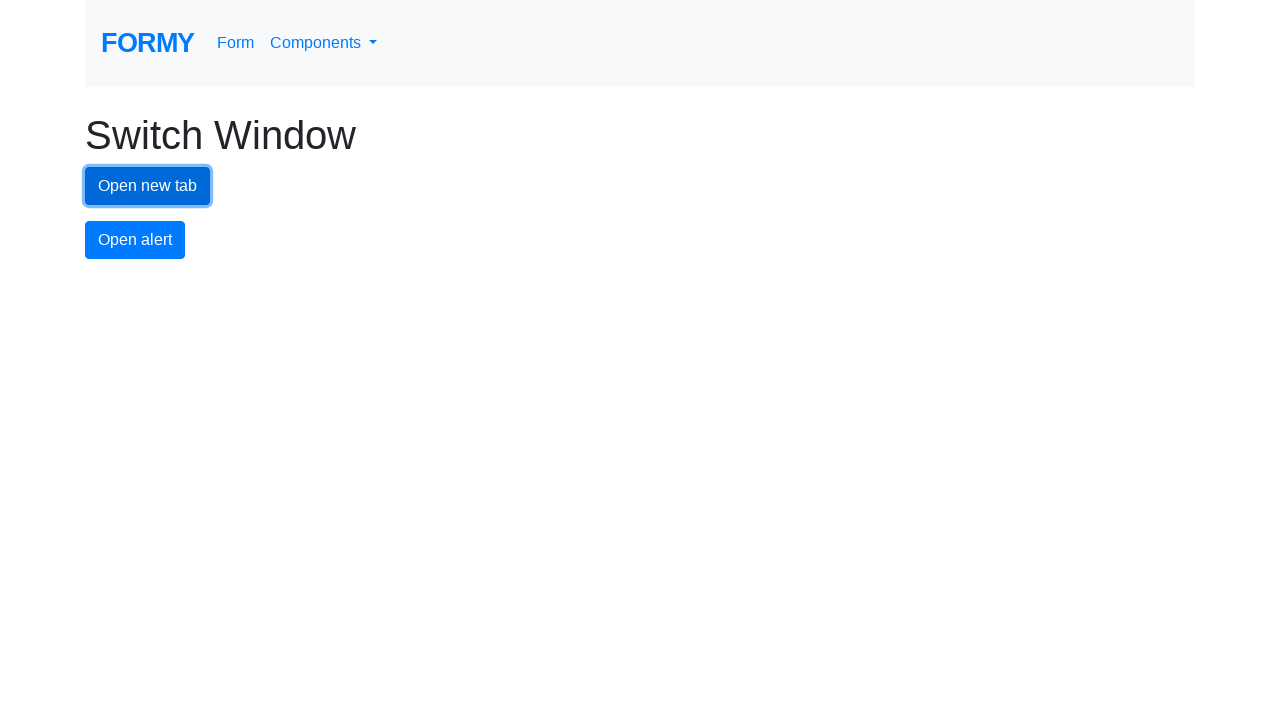

New tab opened and context captured at (148, 186) on #new-tab-button
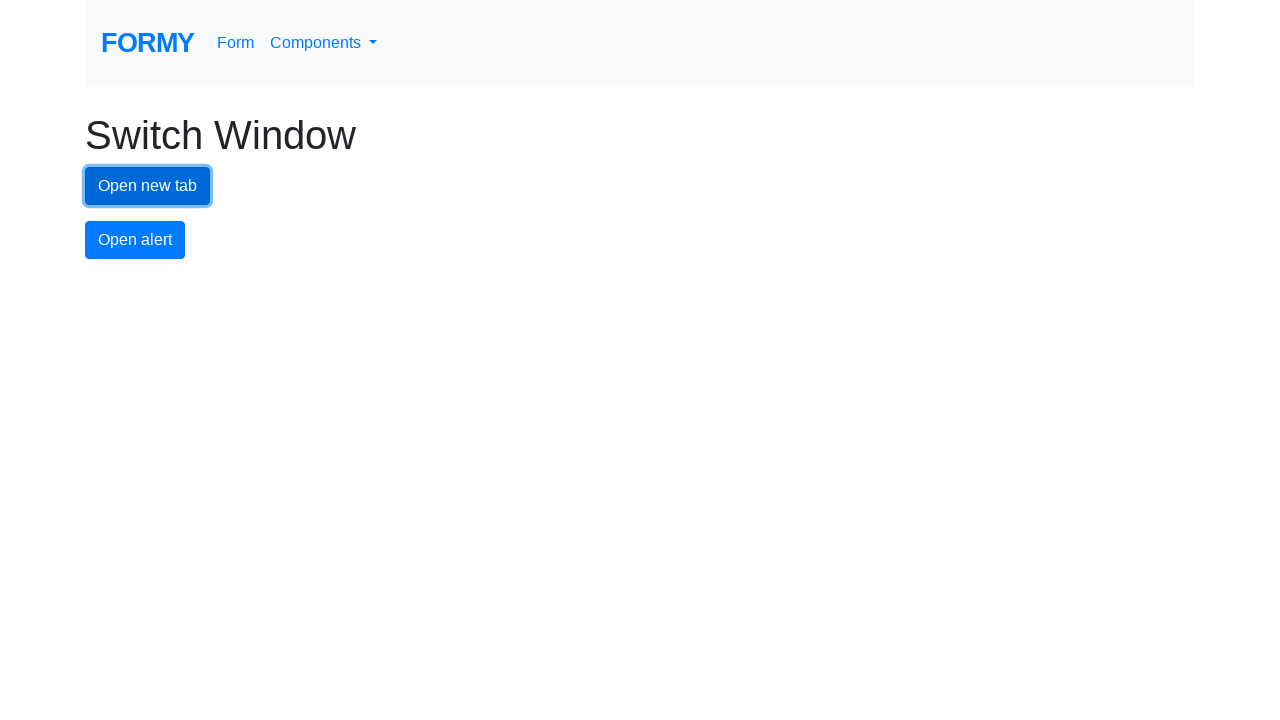

New tab page loaded completely
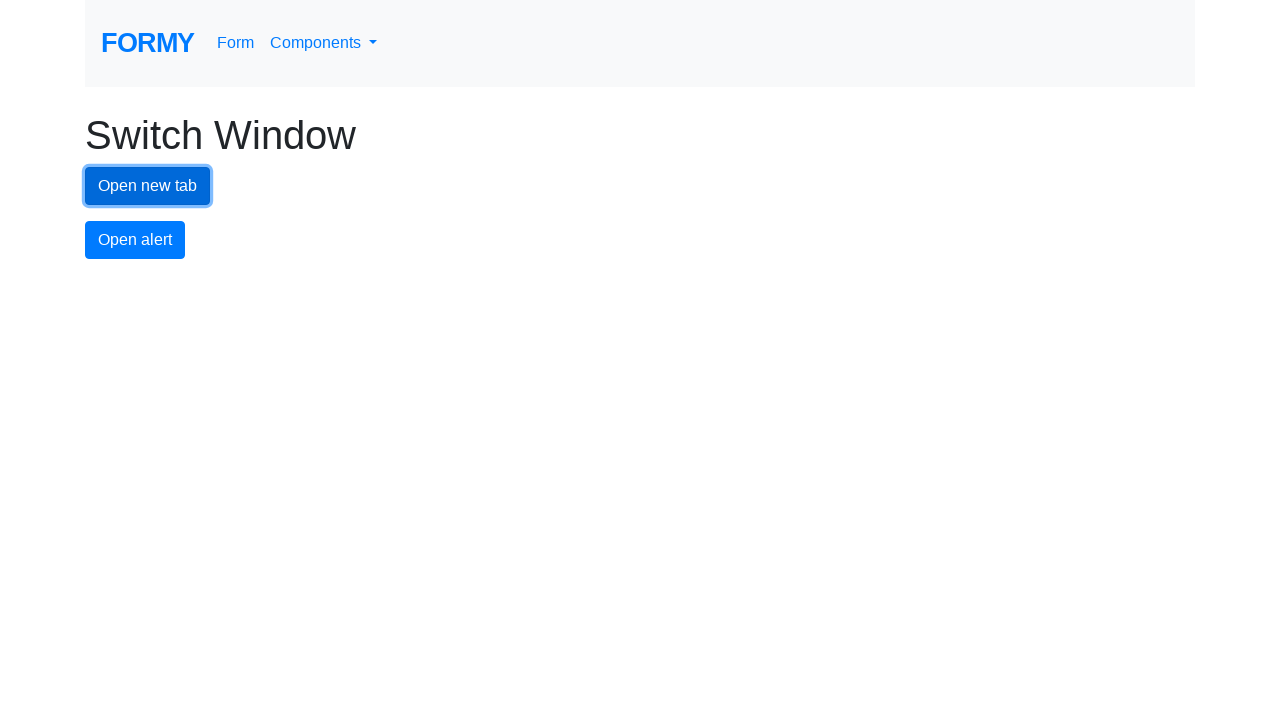

Switched back to original window
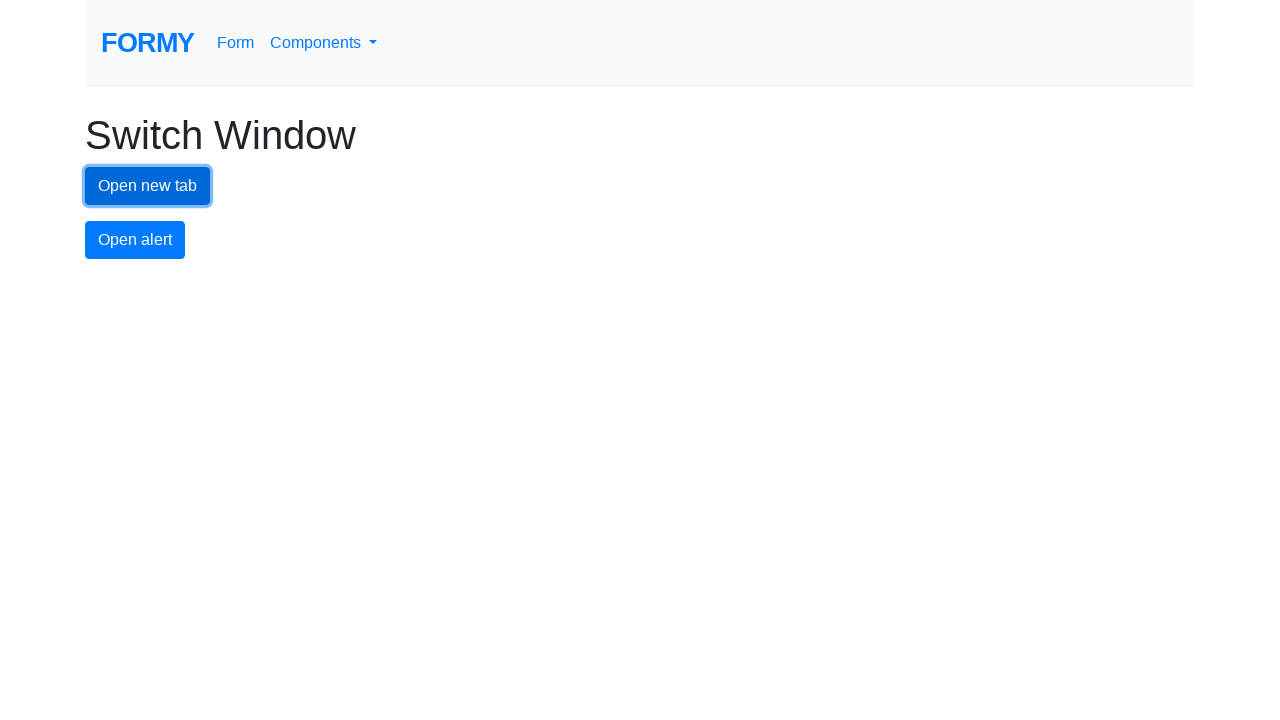

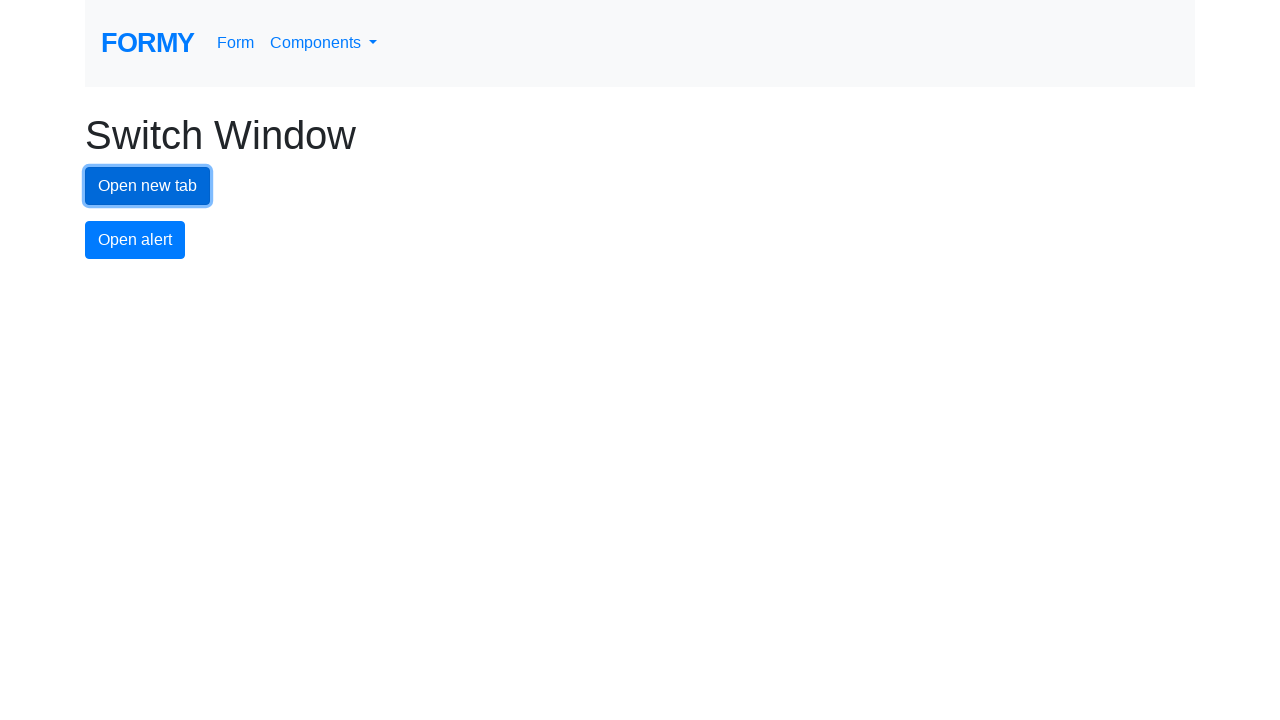